Navigates to a Toutiao article page and scrolls to the bottom of the page to load dynamic content.

Starting URL: https://www.toutiao.com/a6676384961219527181/

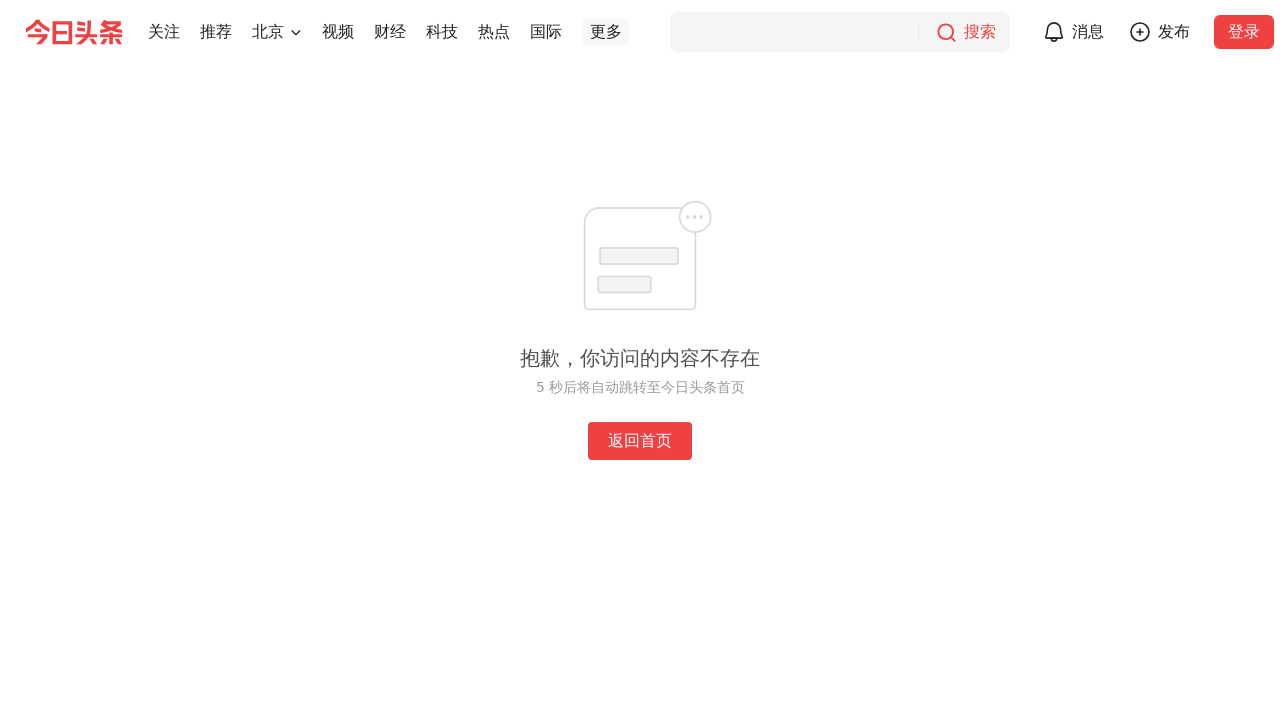

Waited for page to reach domcontentloaded state
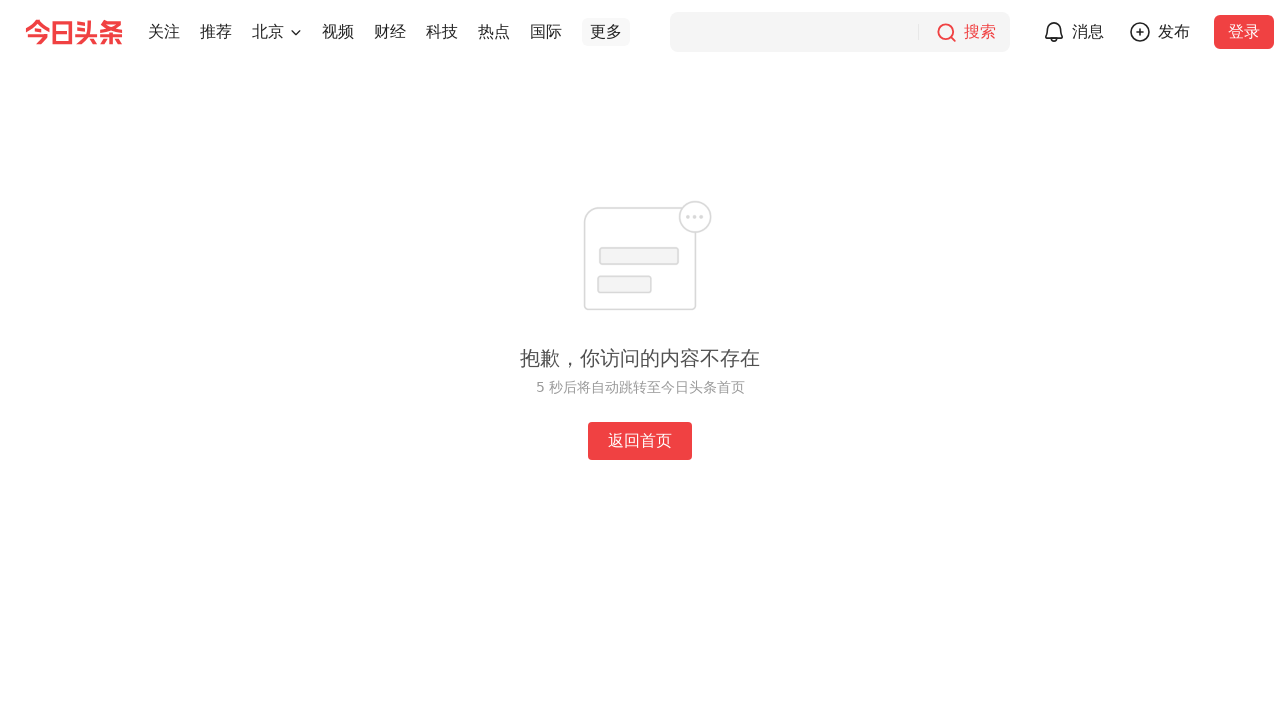

Scrolled to the bottom of the page to load dynamic content
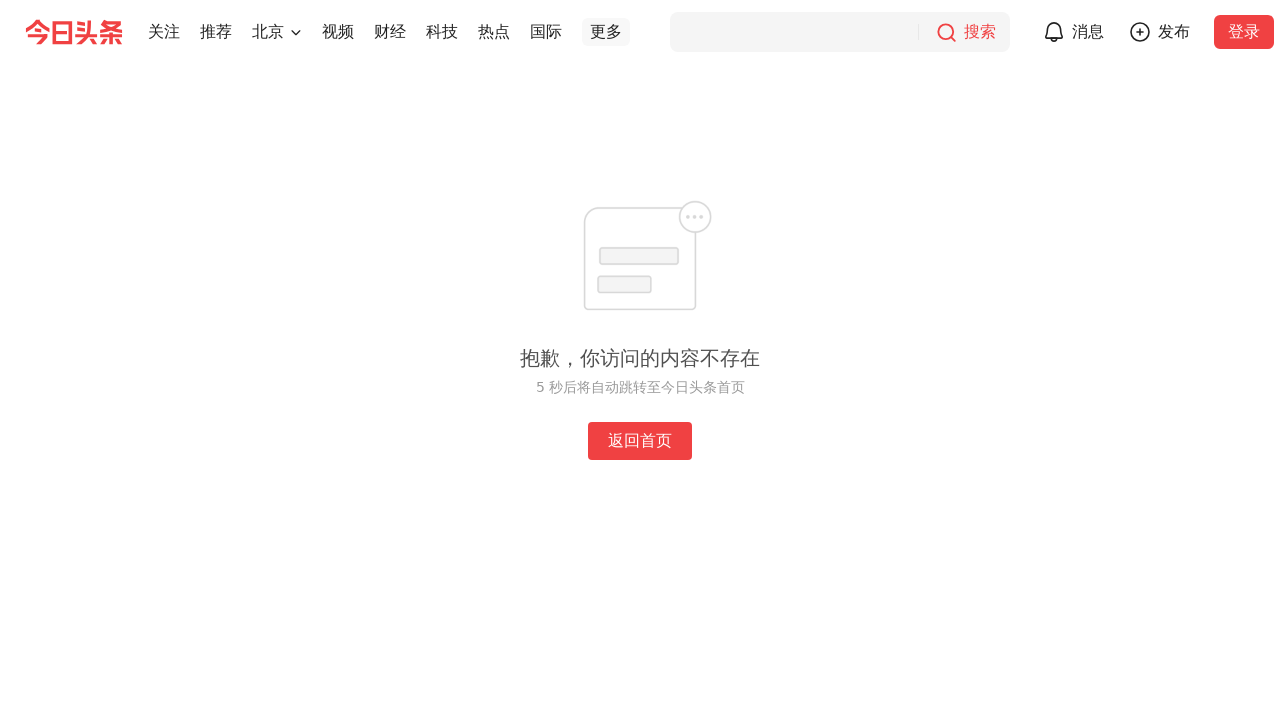

Waited 2 seconds for dynamically loaded content to load
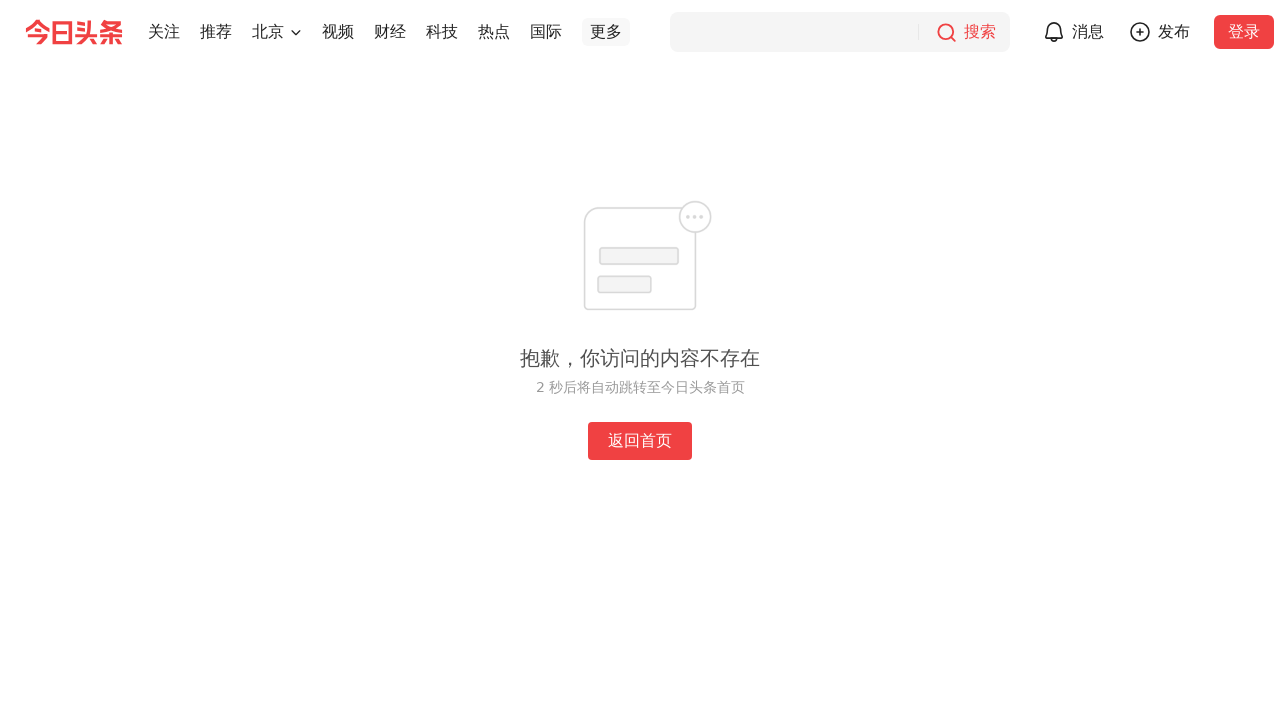

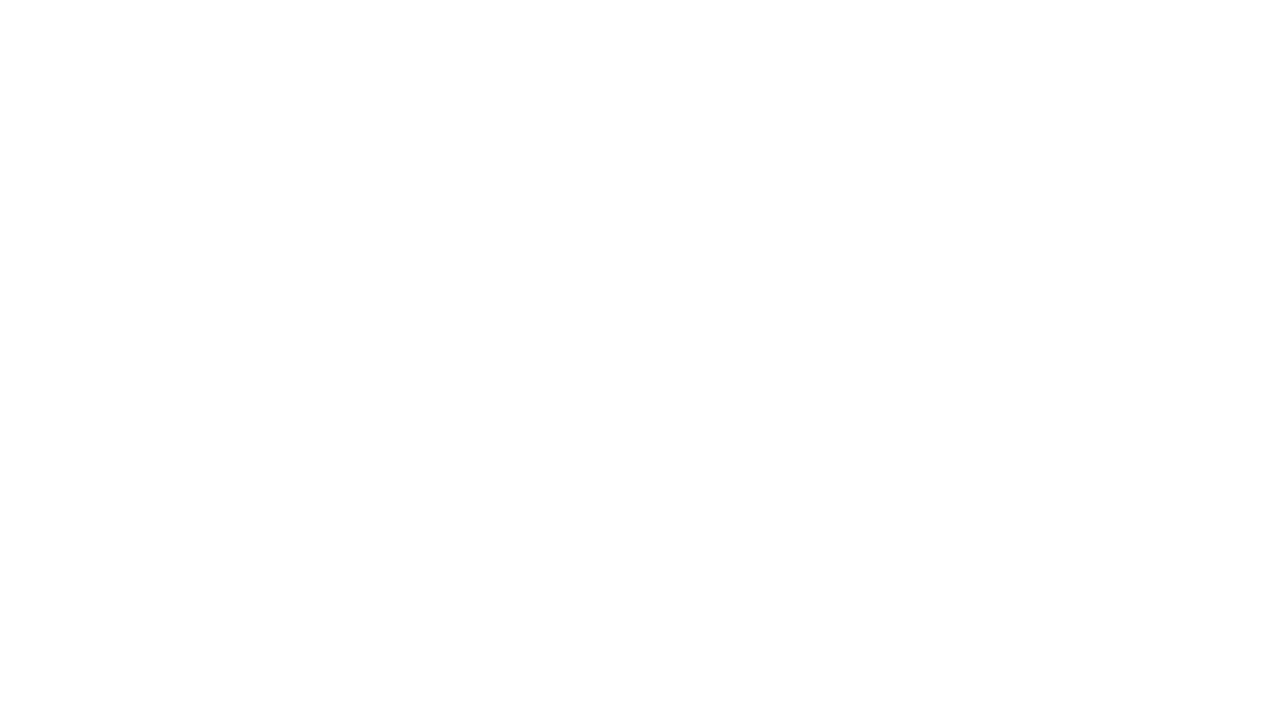